Tests browser tab switching functionality by opening a link in a new tab using Ctrl+Click, then switching between the new tab and the parent window.

Starting URL: https://www.tutorialspoint.com/about/about_careers.htm

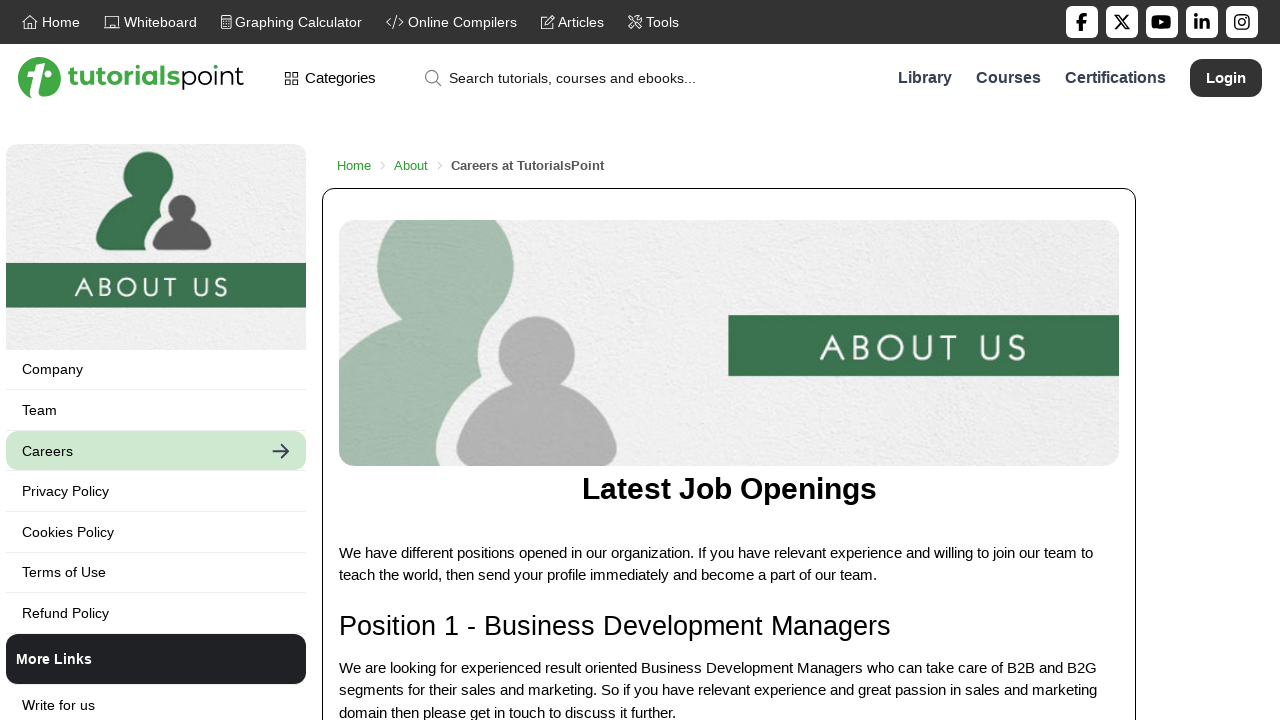

Waited for page to load (domcontentloaded)
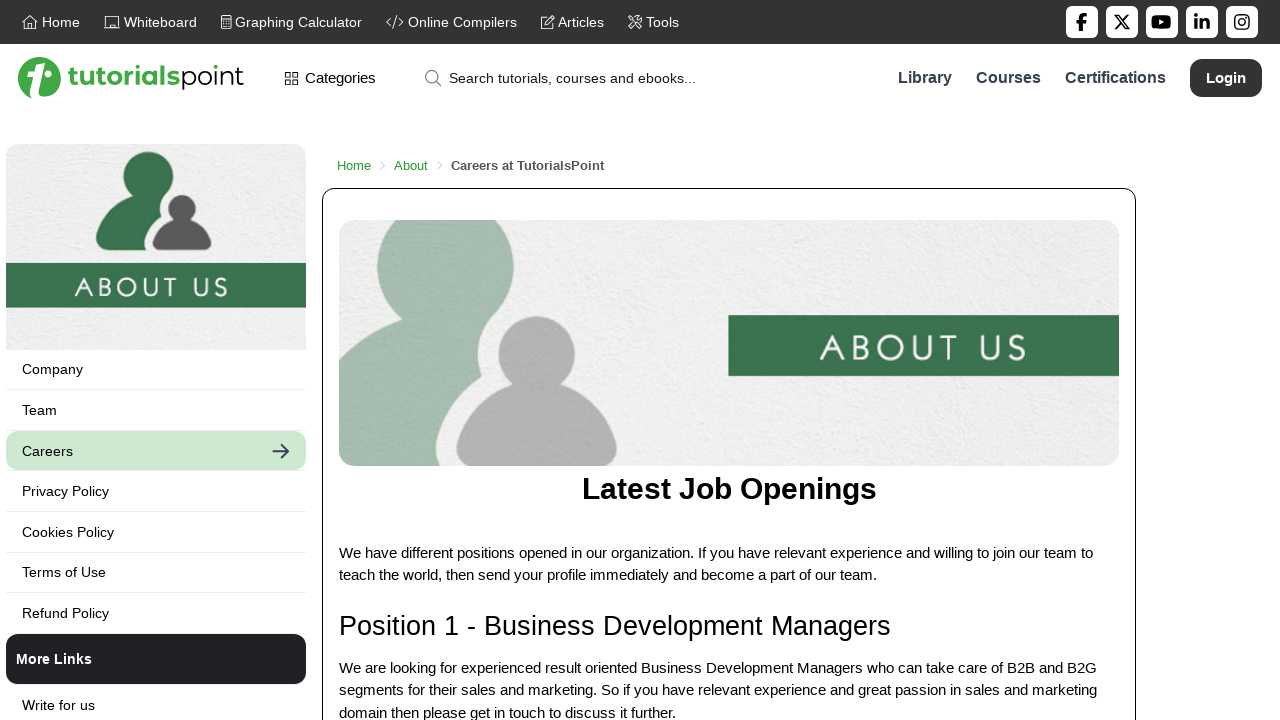

Ctrl+Clicked on 'Terms of Use' link to open in new tab at (156, 572) on //*[text()='Terms of Use']
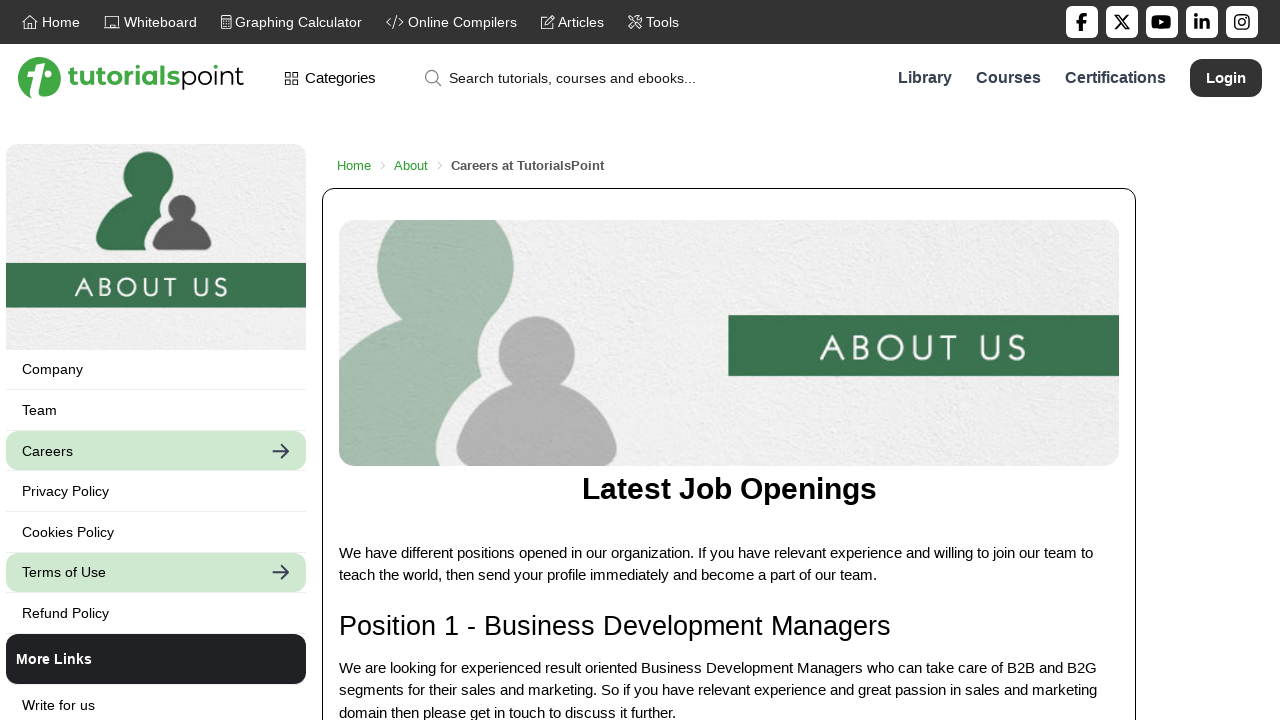

Waited 1 second for new tab to open
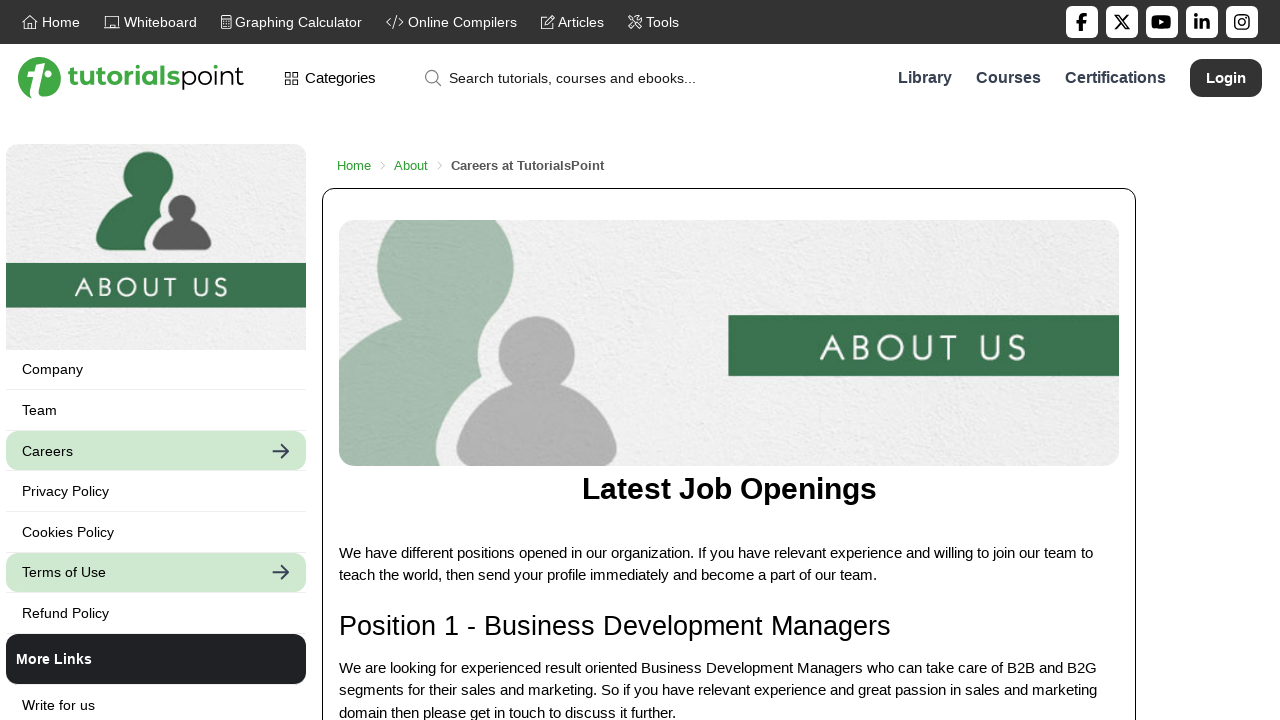

Retrieved all open pages/tabs from context
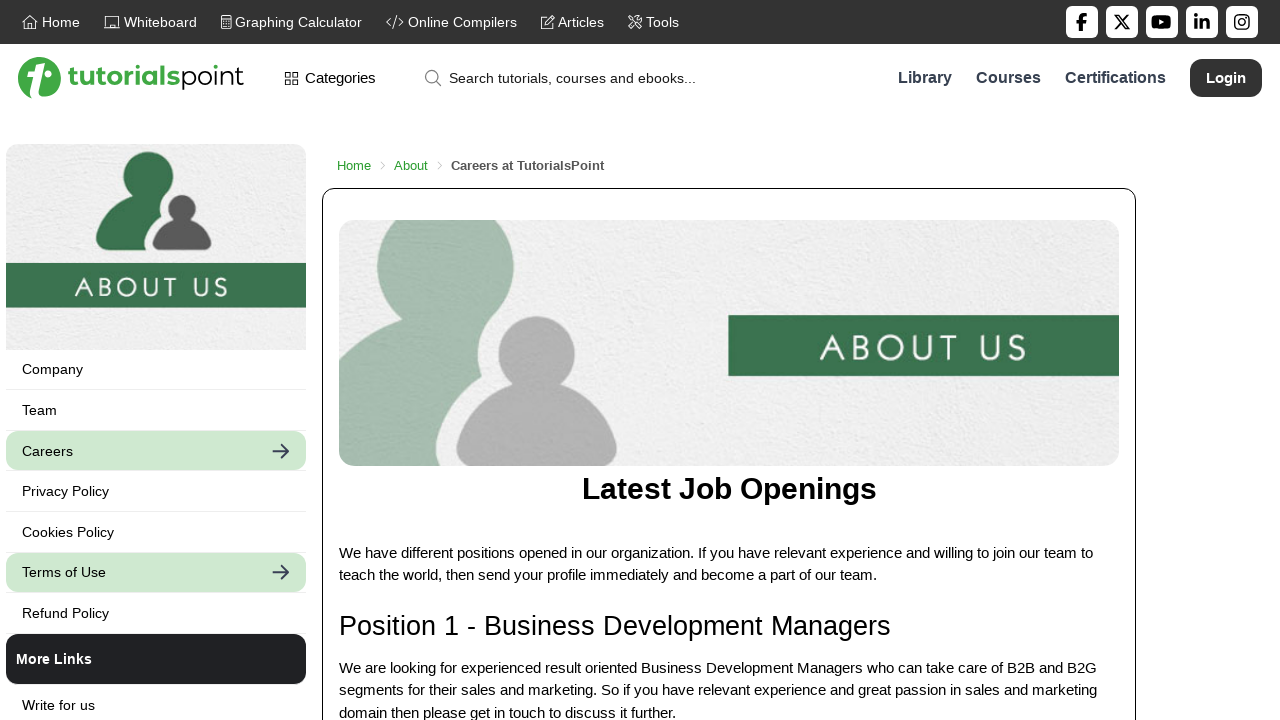

Switched to new tab and waited for it to load
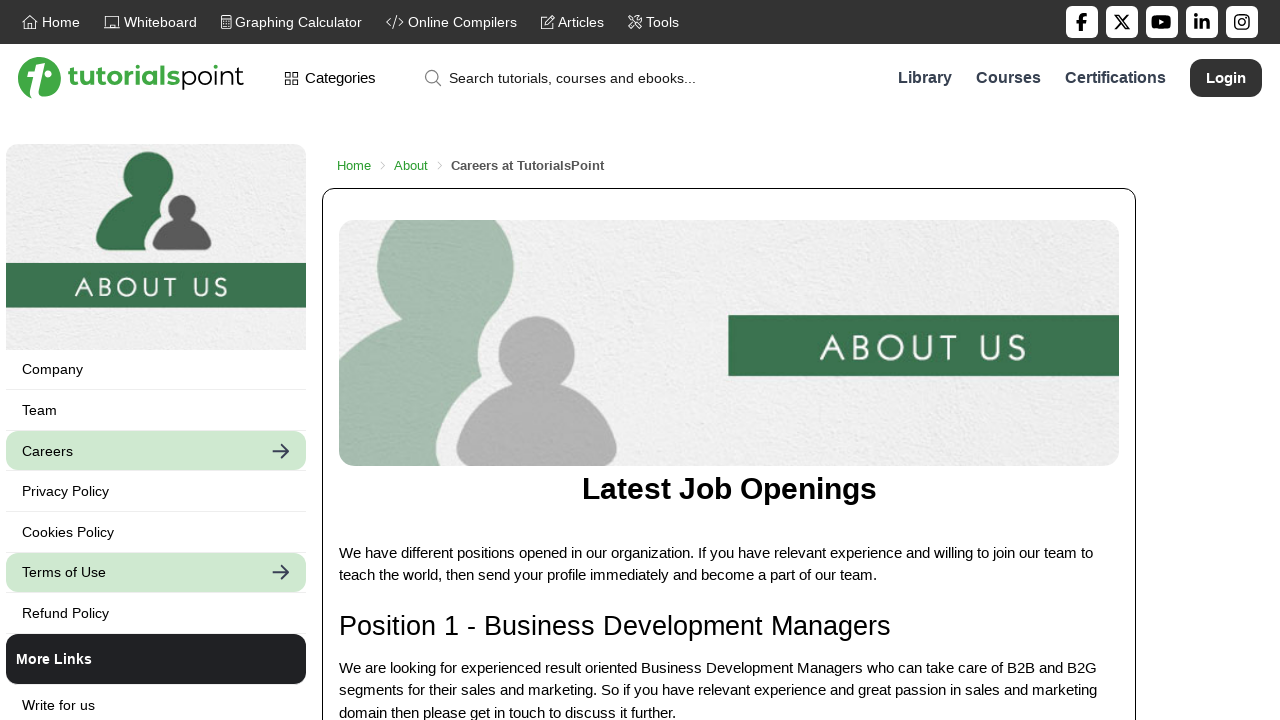

Retrieved page title of new tab: Terms of Use
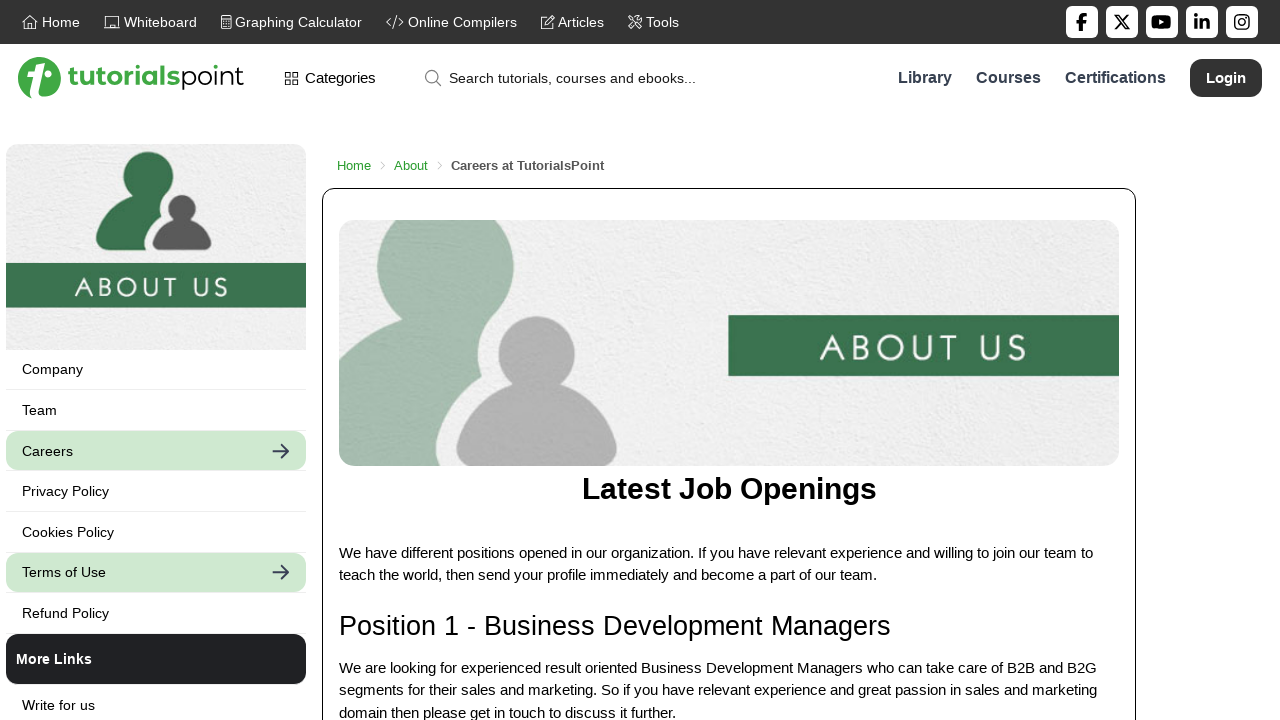

Switched back to parent window and brought it to front
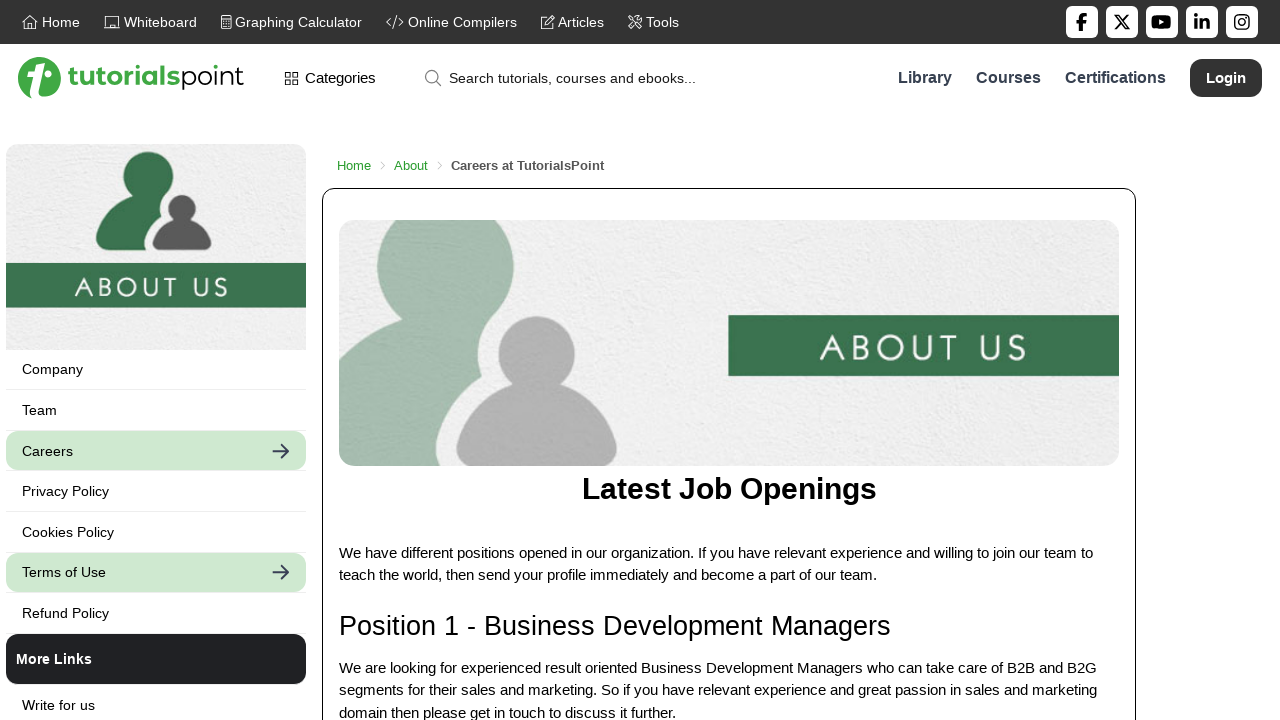

Retrieved page title of parent window: Careers at TutorialsPoint
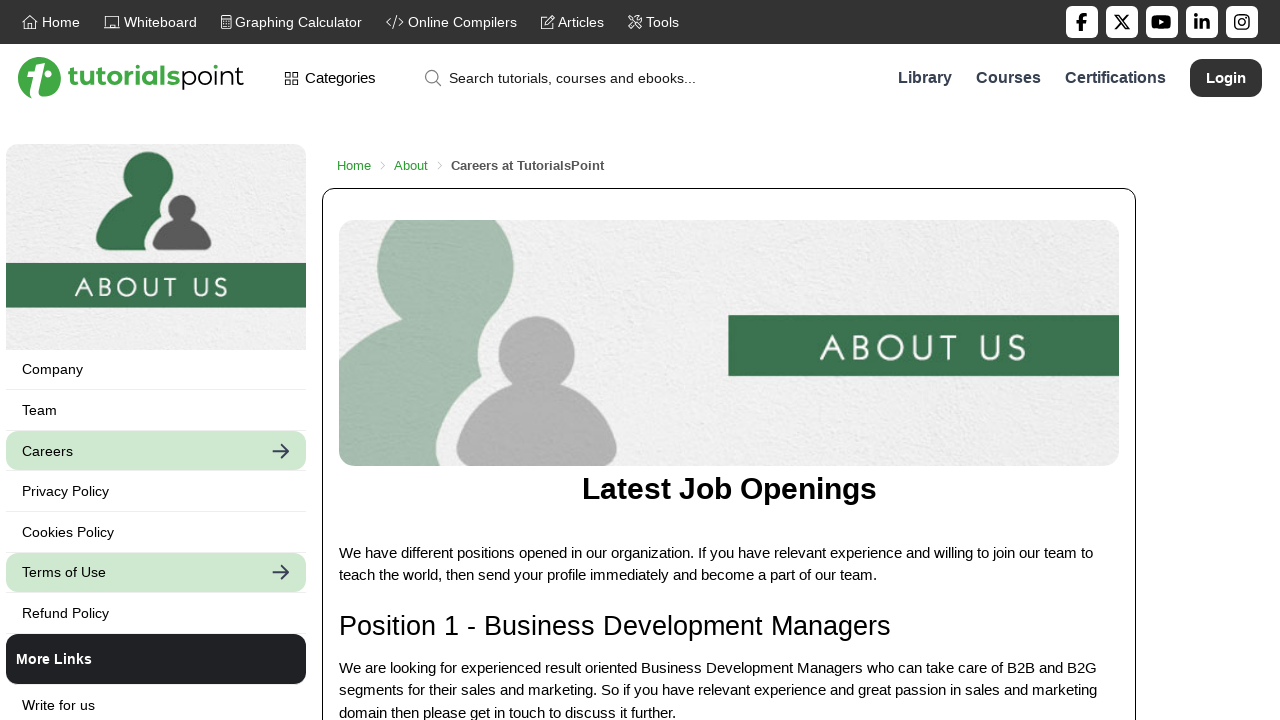

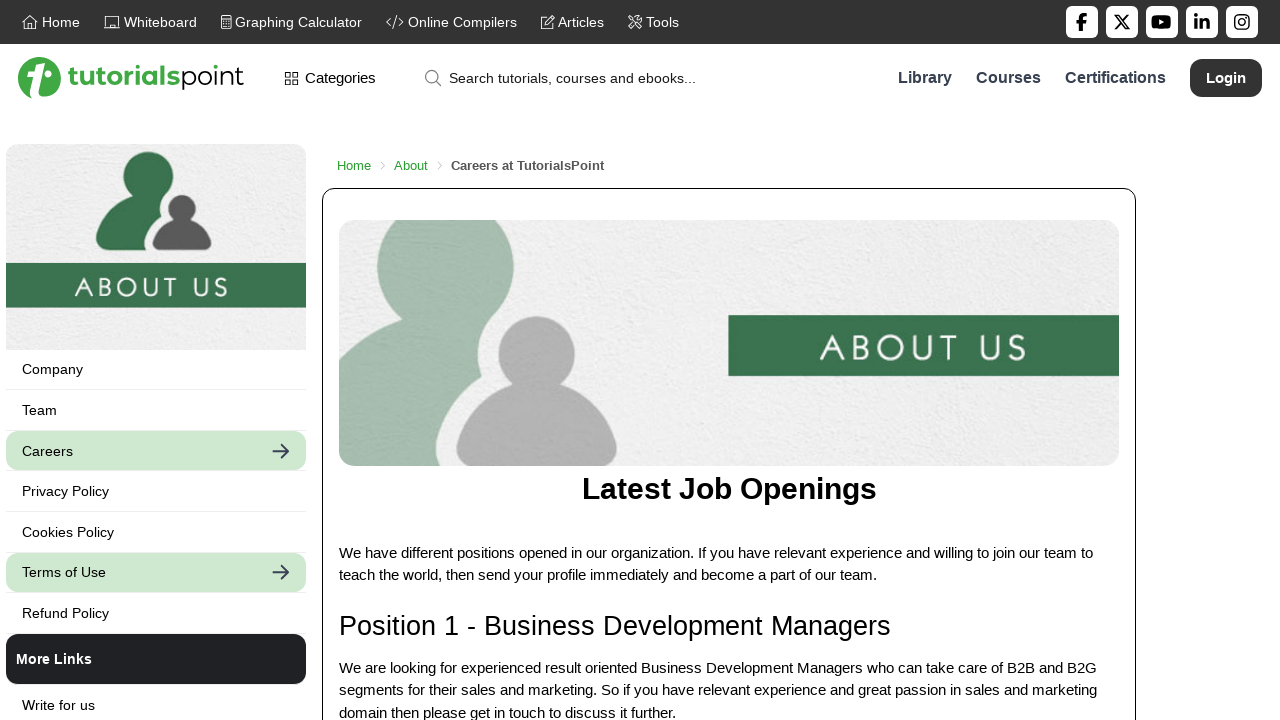